Tests checkbox handling by clicking a checkbox, verifying its selection state, and counting total checkboxes on the page

Starting URL: https://rahulshettyacademy.com/dropdownsPractise/

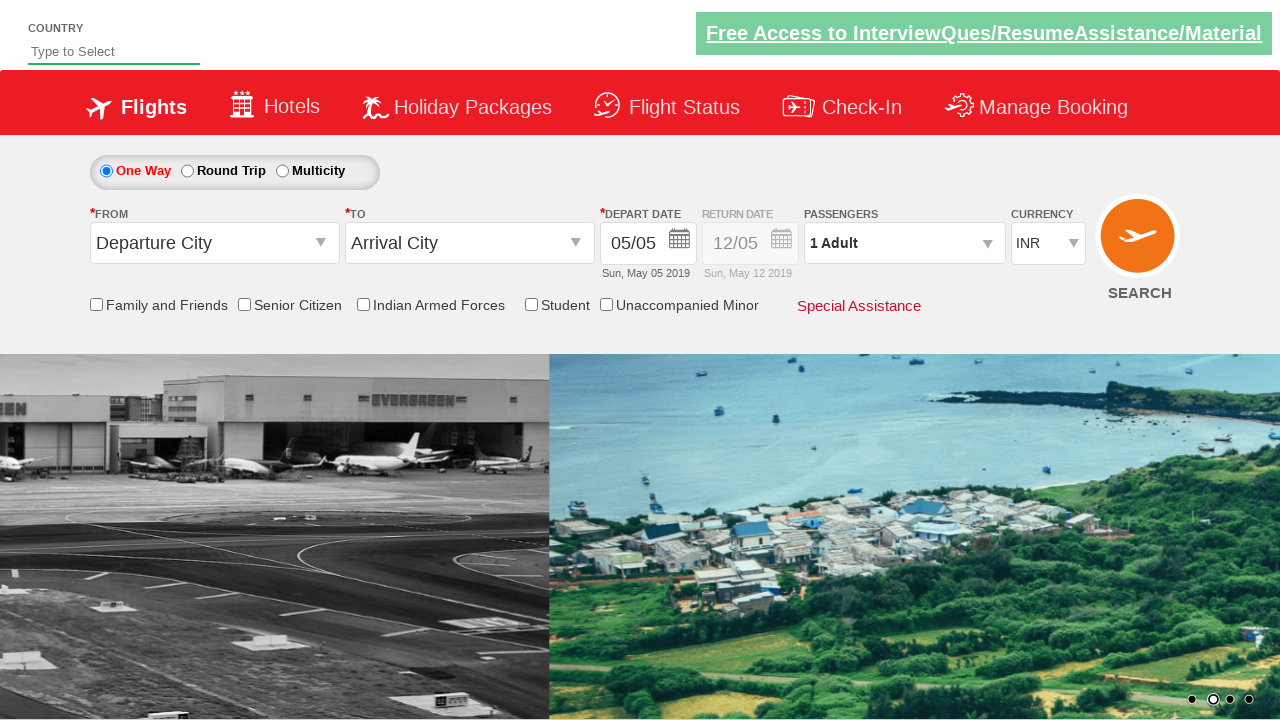

Clicked the friends and family checkbox at (96, 304) on #ctl00_mainContent_chk_friendsandfamily
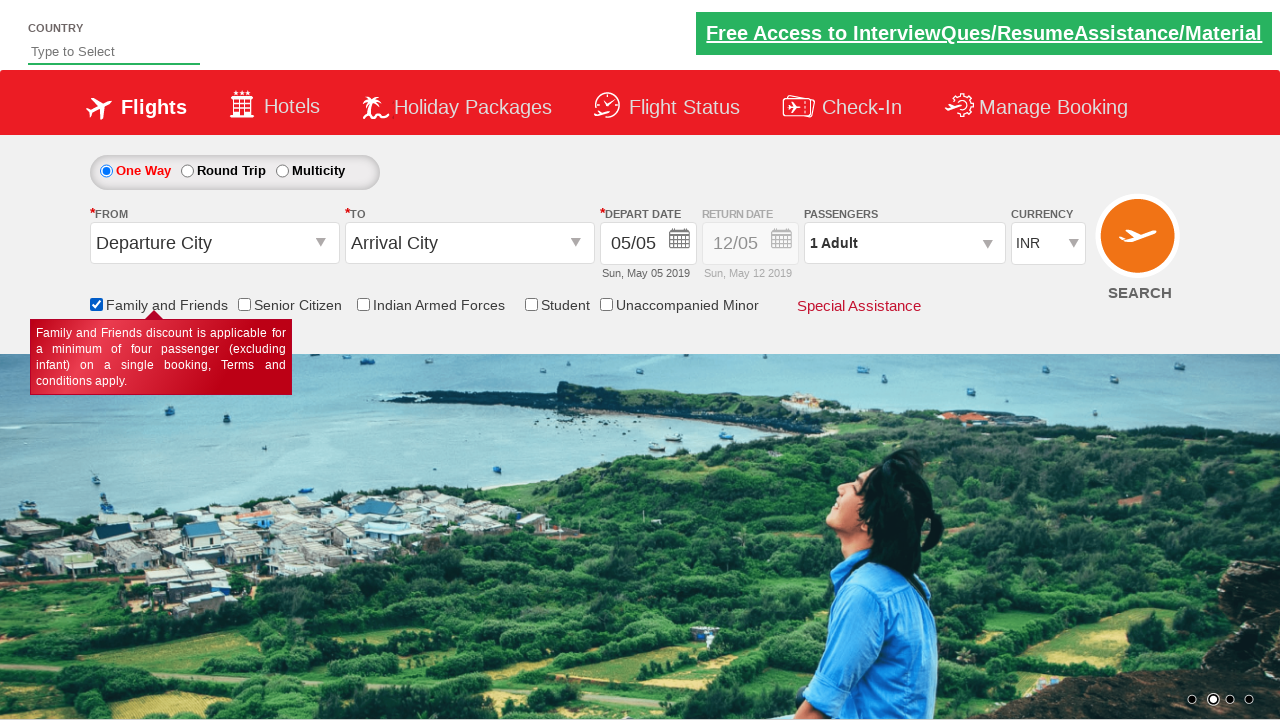

Verified checkbox selection state: True
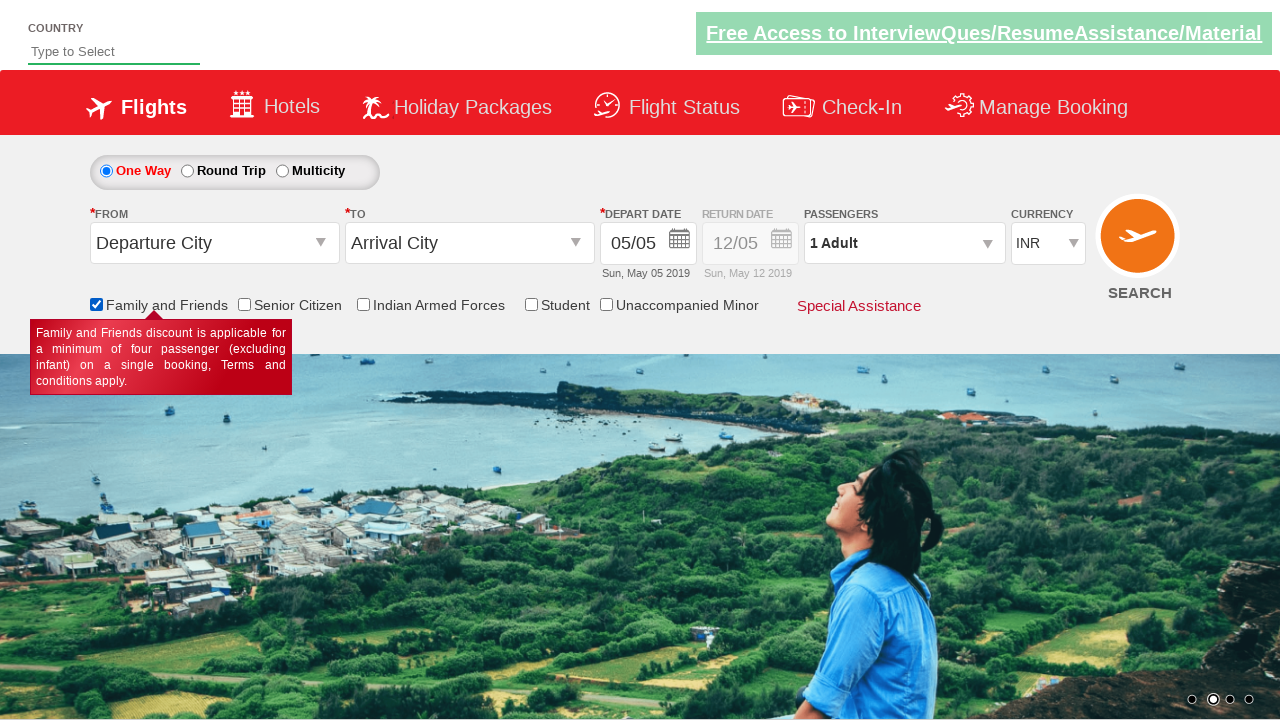

Counted total checkboxes on page: 6
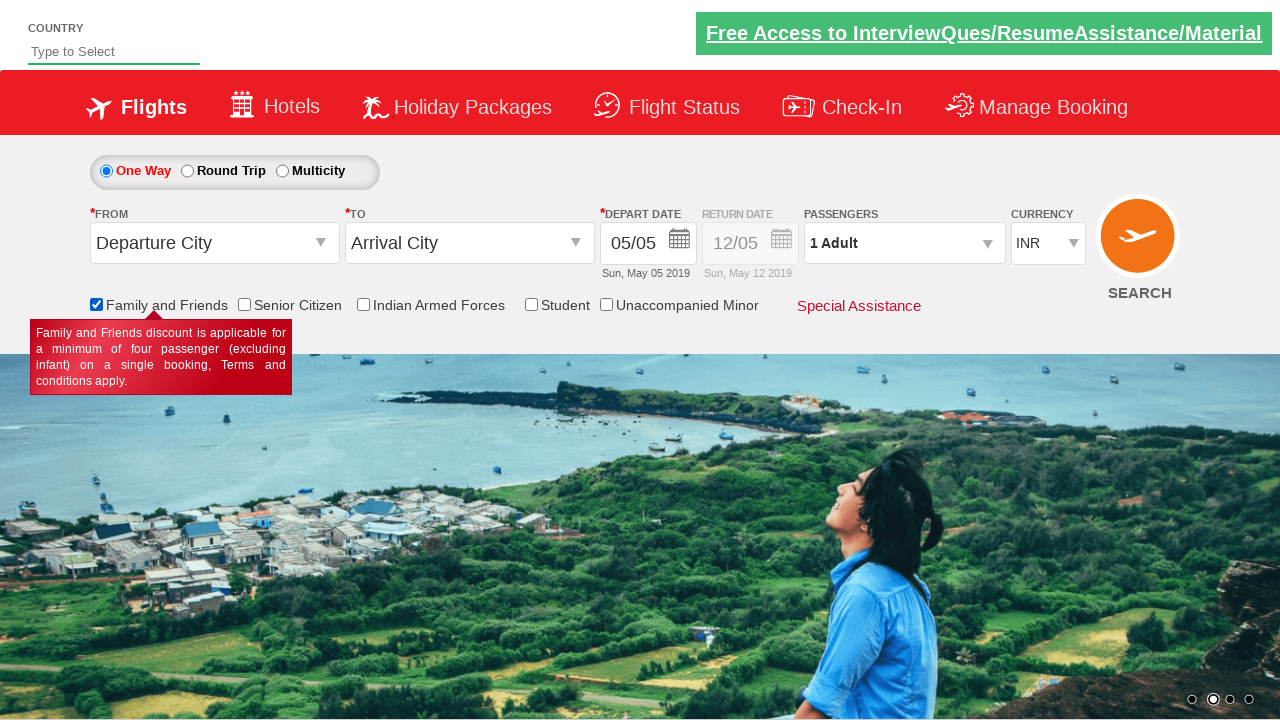

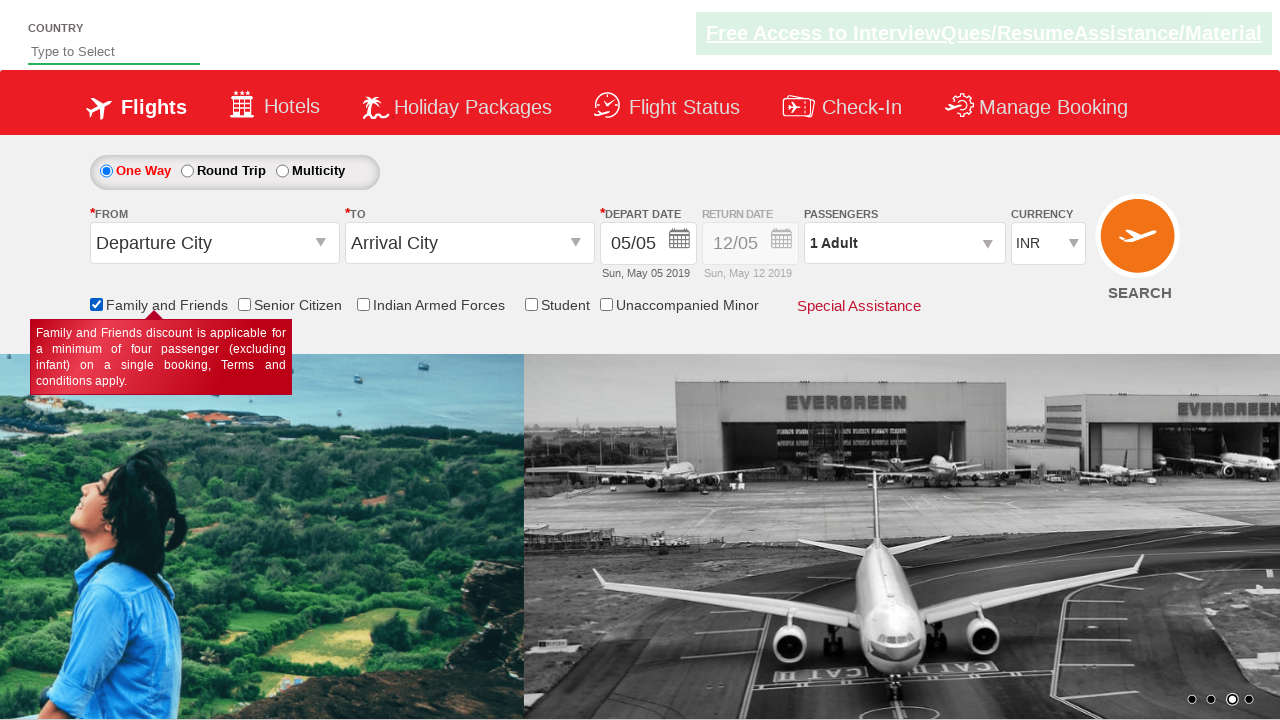